Tests various alert and dialog interactions on a demo page, including simple alerts, confirm dialogs, sweet alerts, modal dialogs, prompt alerts, and minimize/maximize functionality

Starting URL: https://www.leafground.com/alert.xhtml

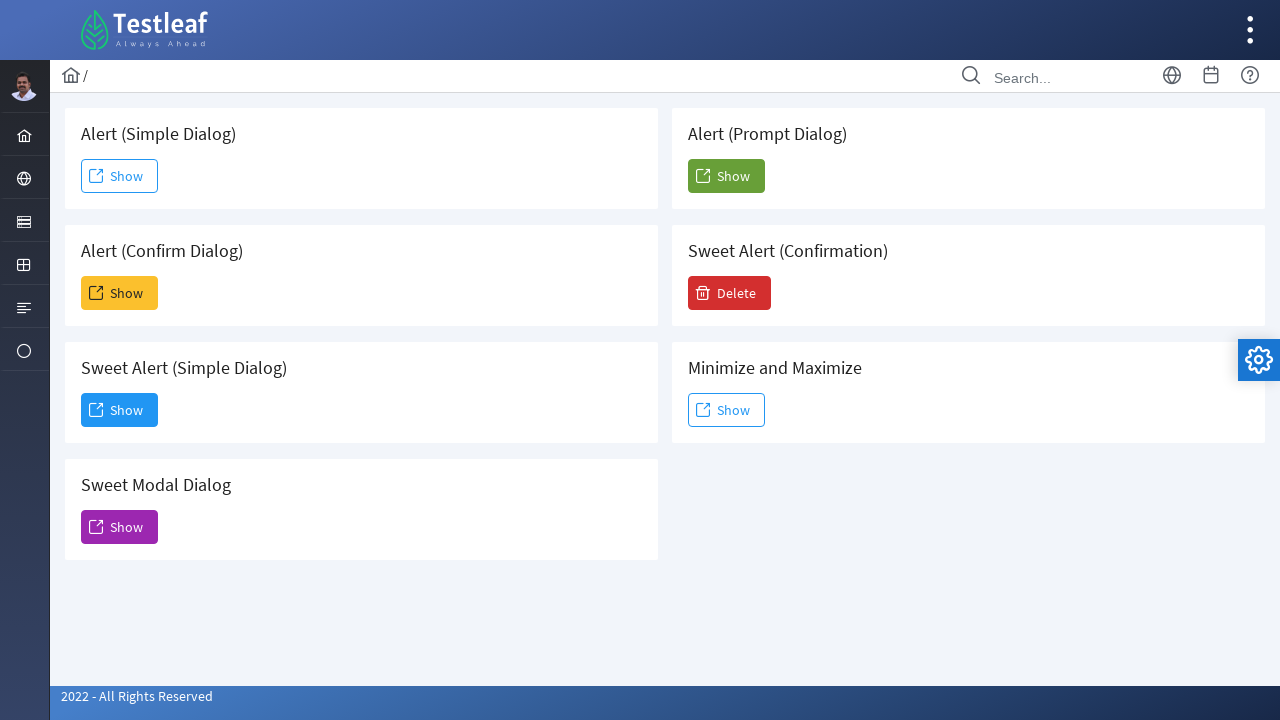

Clicked button to trigger simple alert at (120, 176) on (//span[@class='ui-button-text ui-c'])[1]
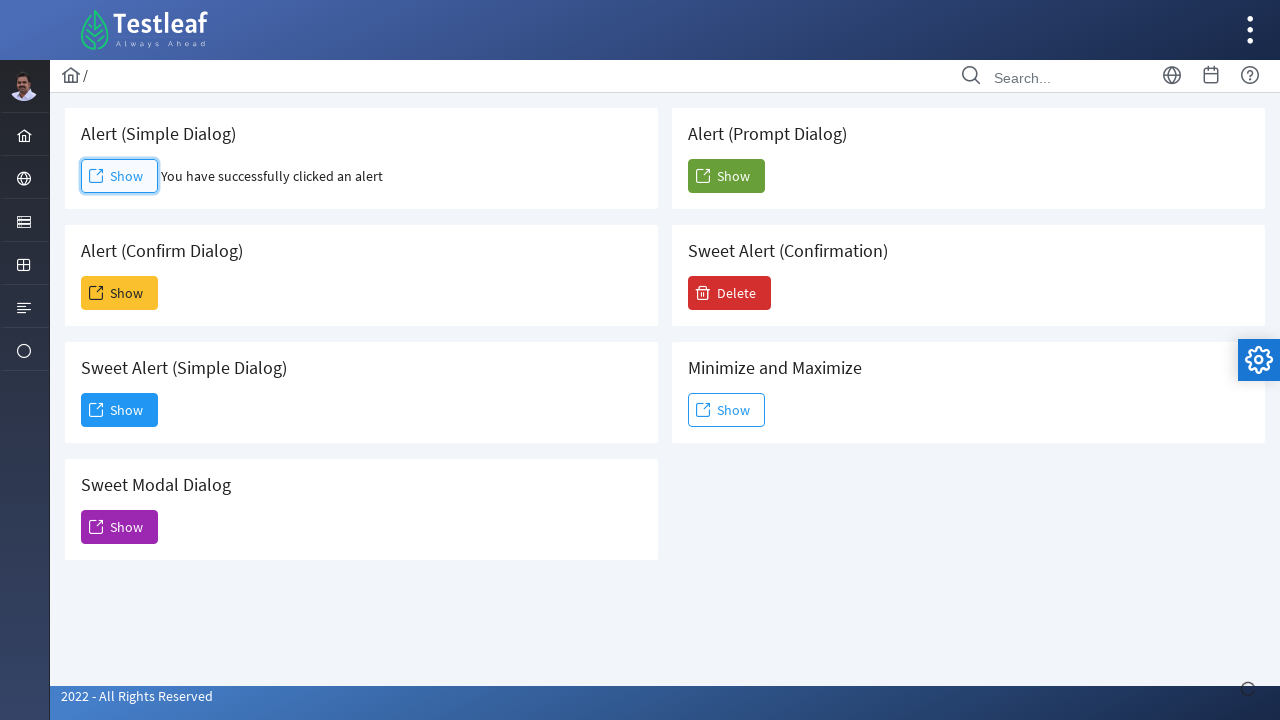

Accepted simple alert dialog
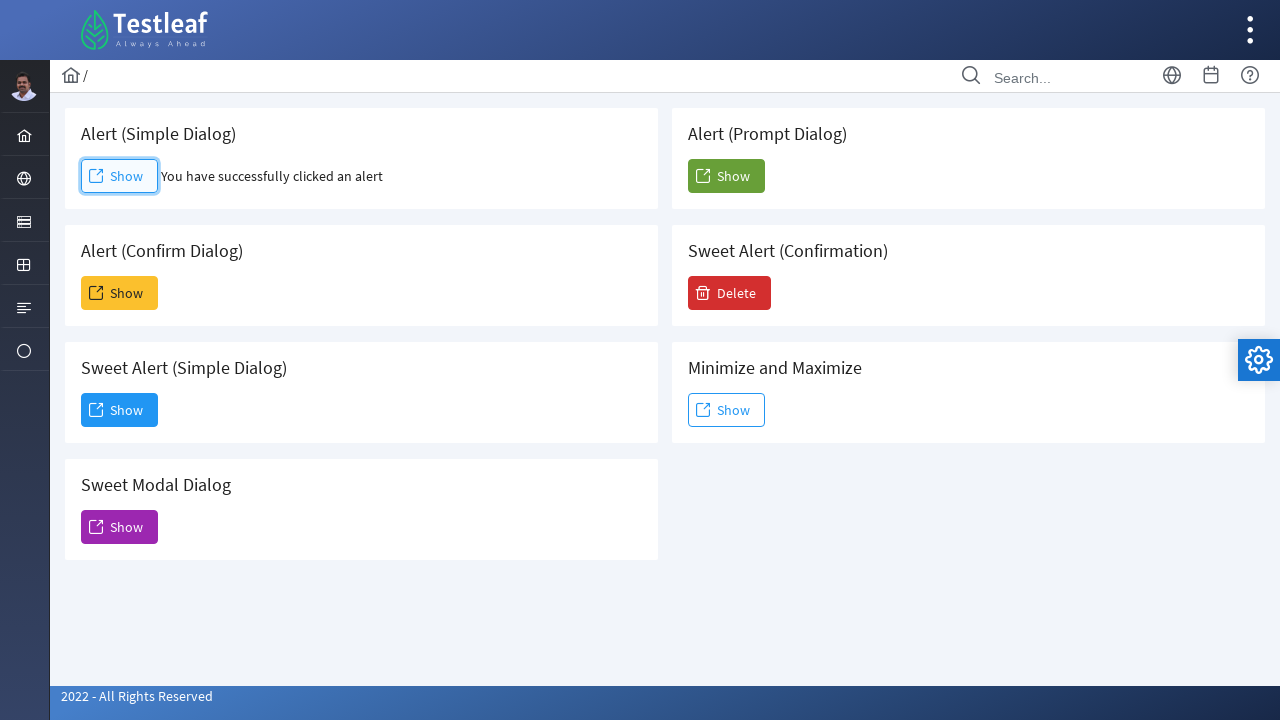

Clicked button to trigger confirm alert at (120, 293) on (//span[@class='ui-button-text ui-c'])[2]
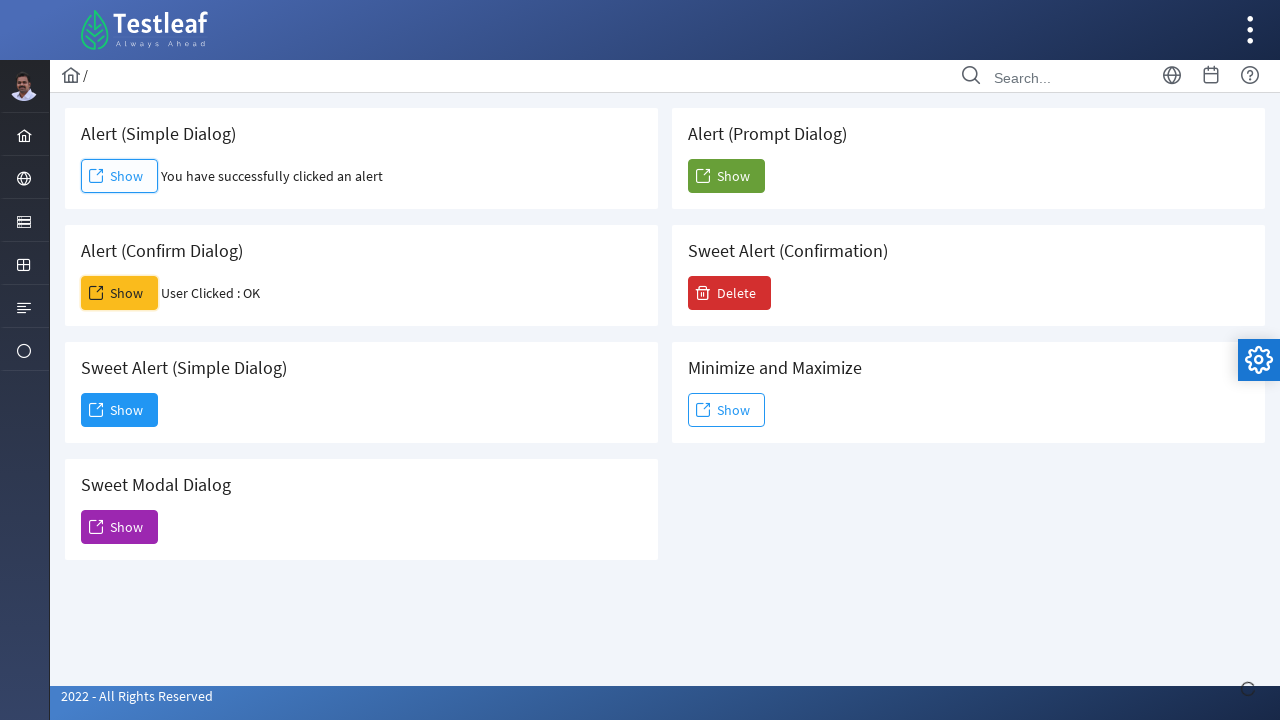

Accepted confirm dialog
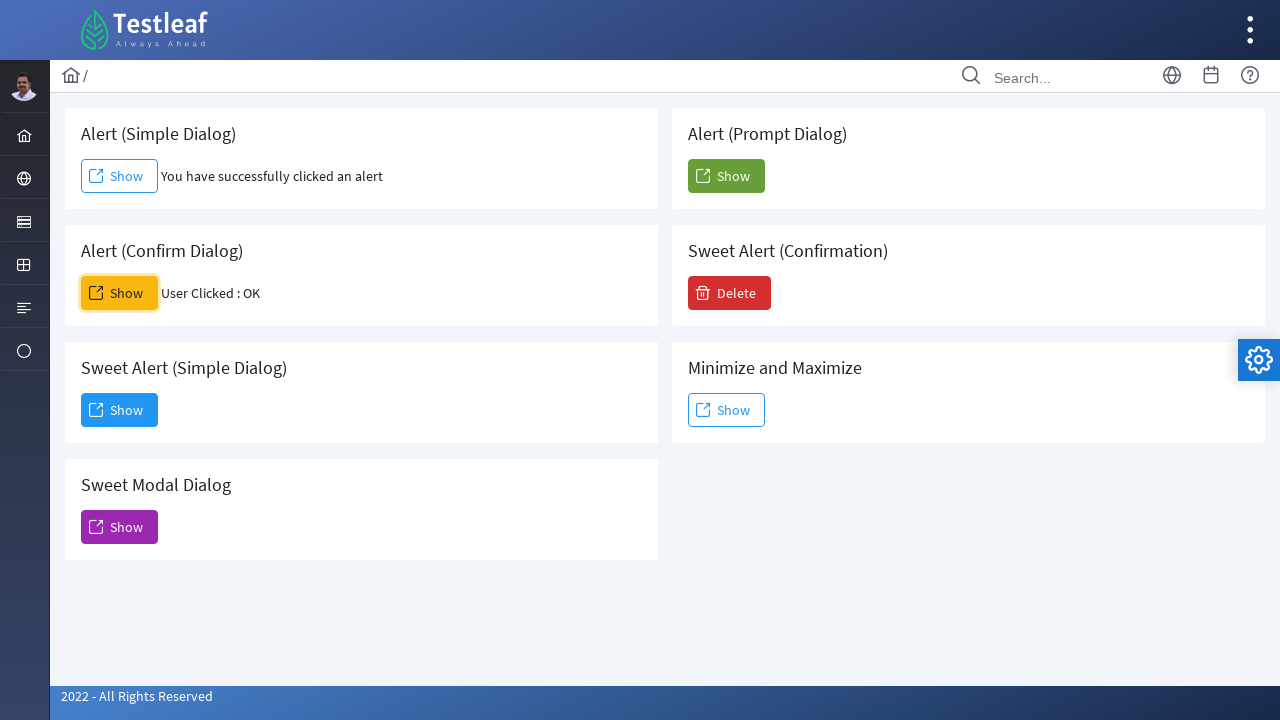

Clicked button to trigger sweet alert at (120, 410) on (//span[@class='ui-button-text ui-c'])[3]
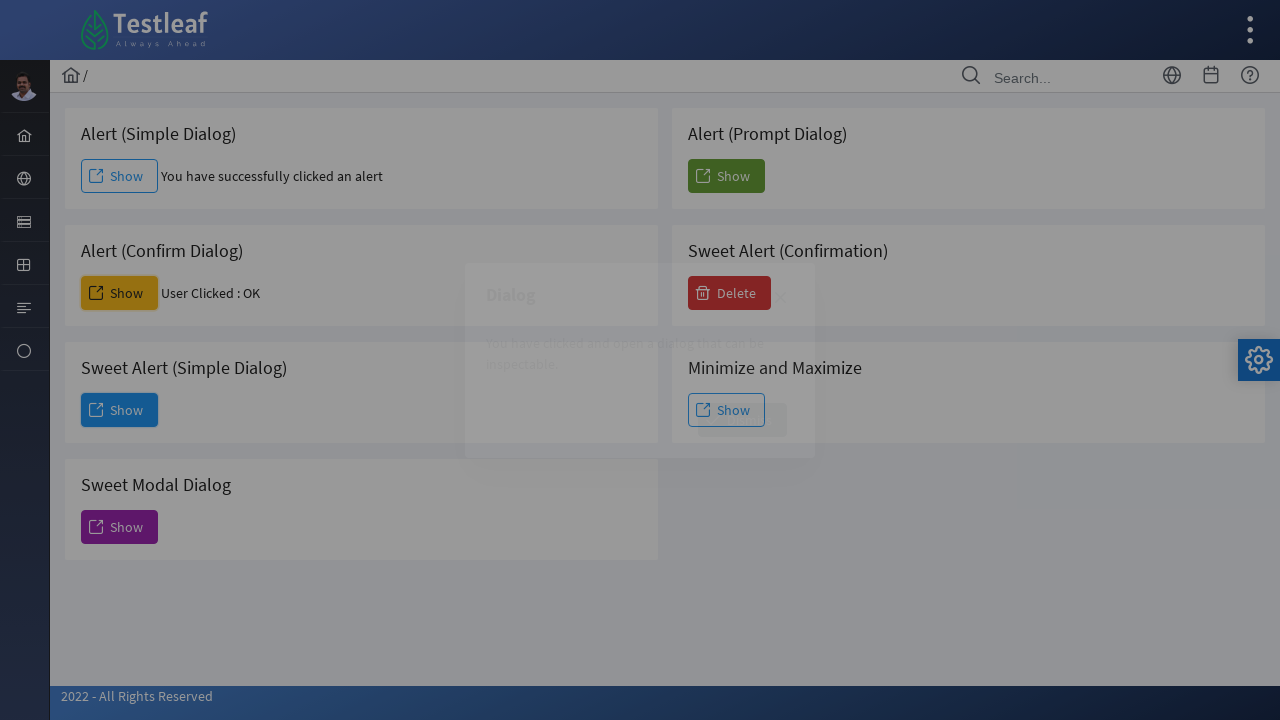

Sweet alert confirmation message appeared
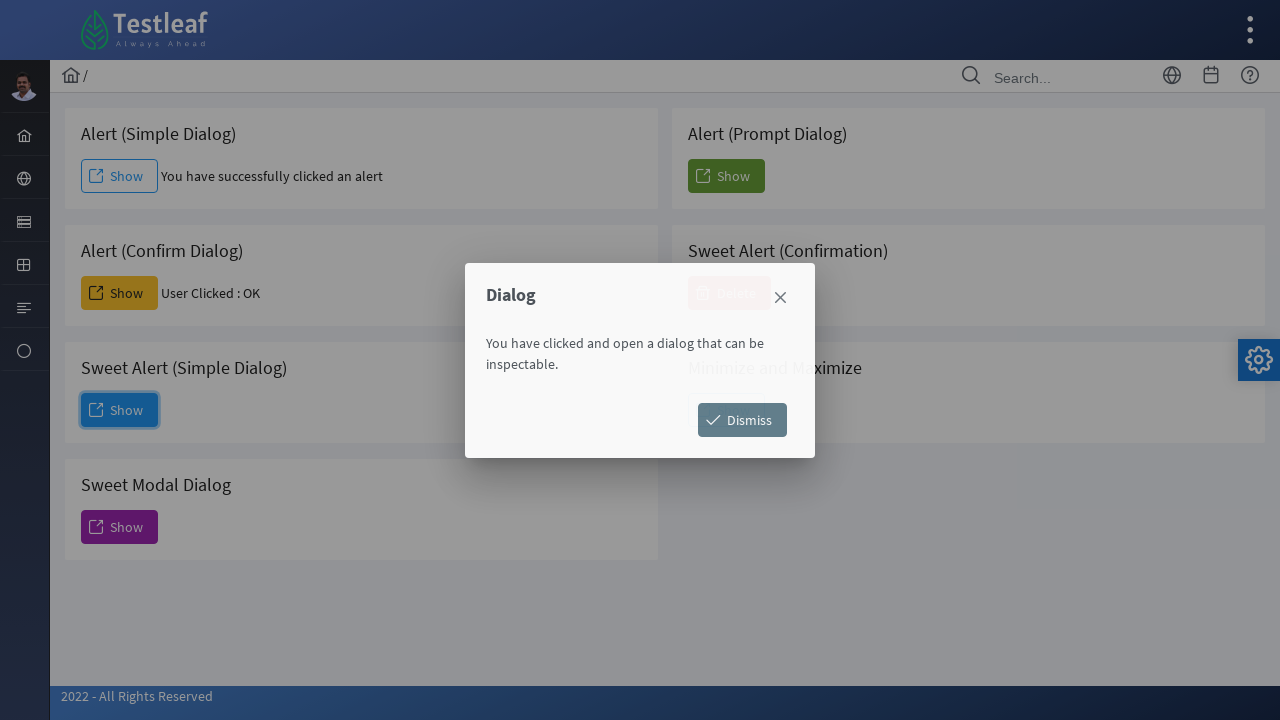

Closed sweet alert by clicking OK button at (742, 420) on (//span[@class='ui-button-text ui-c'])[4]
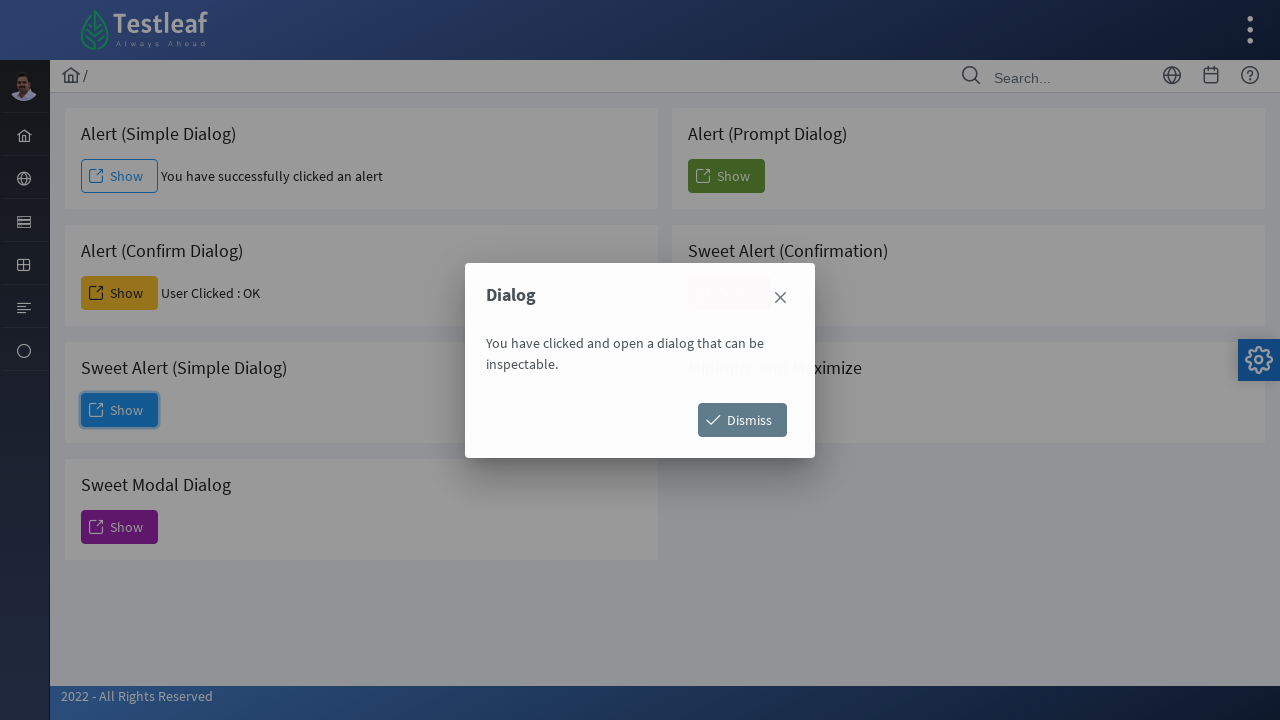

Clicked button to trigger sweet modal dialog at (120, 527) on (//span[@class='ui-button-text ui-c'])[5]
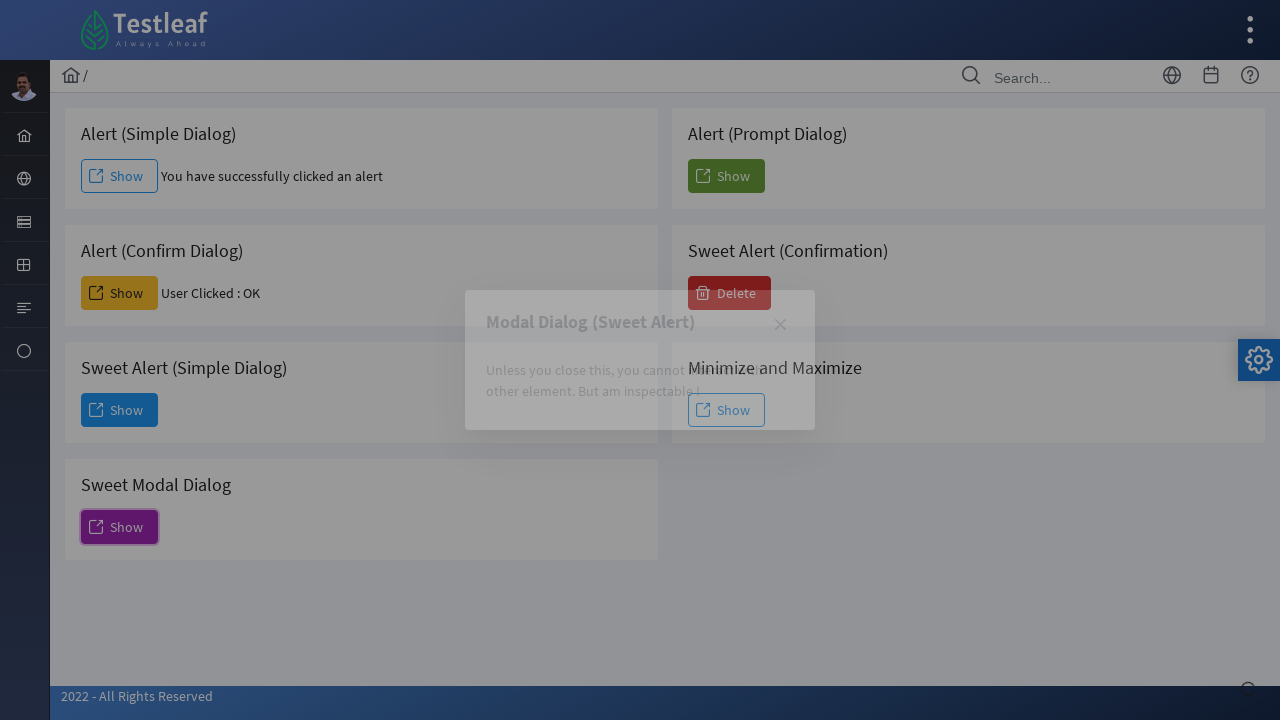

Sweet modal dialog appeared with message
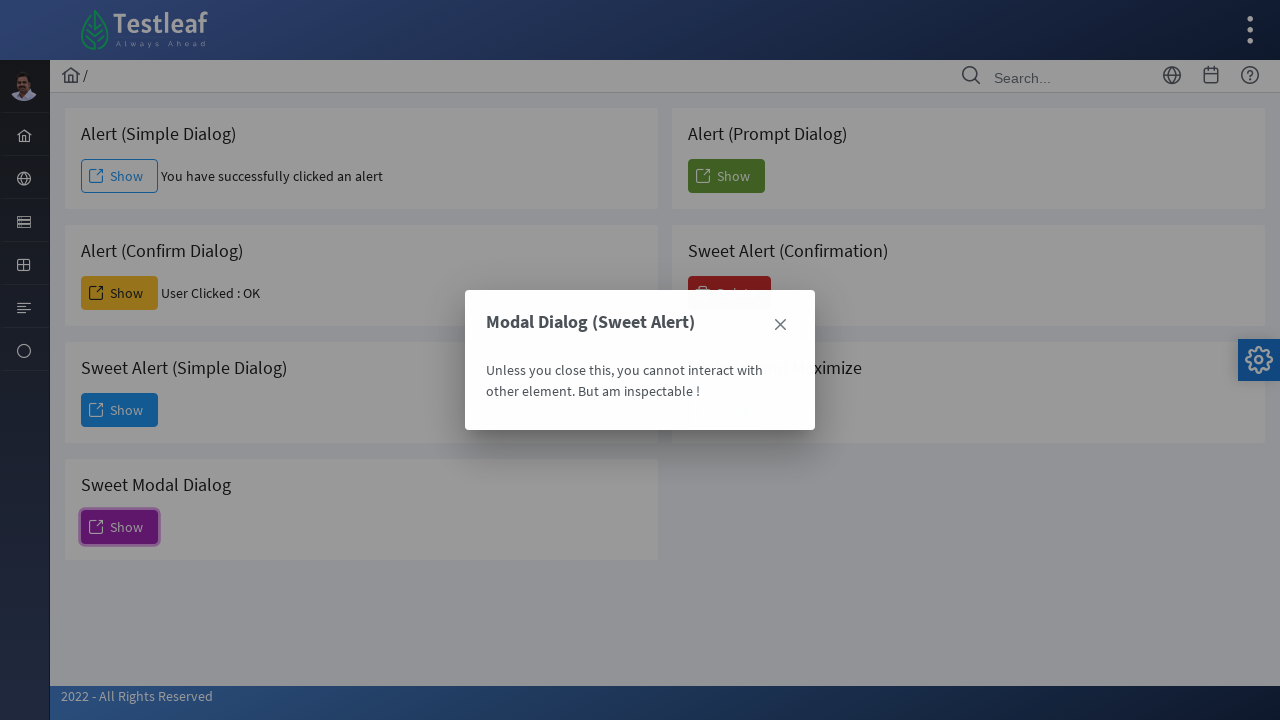

Closed sweet modal dialog at (780, 325) on (//span[@class='ui-icon ui-icon-closethick'])[2]
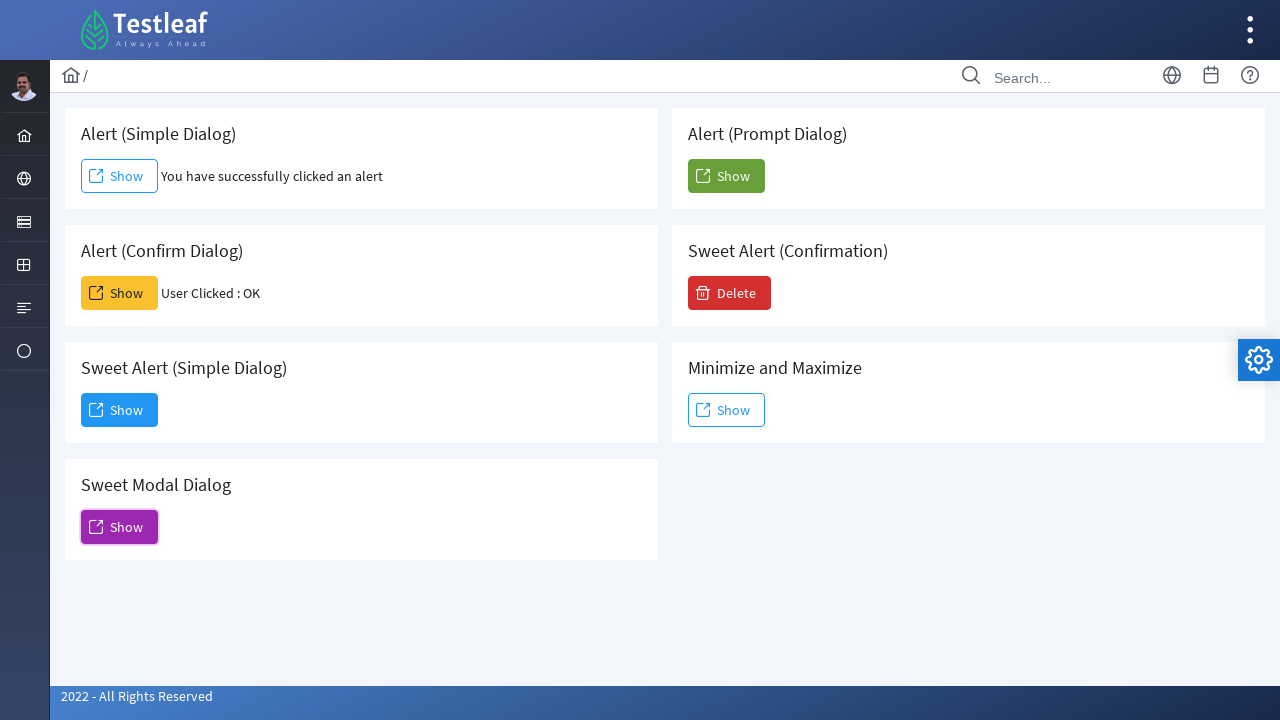

Clicked button to trigger prompt alert at (726, 176) on (//span[@class='ui-button-text ui-c'])[6]
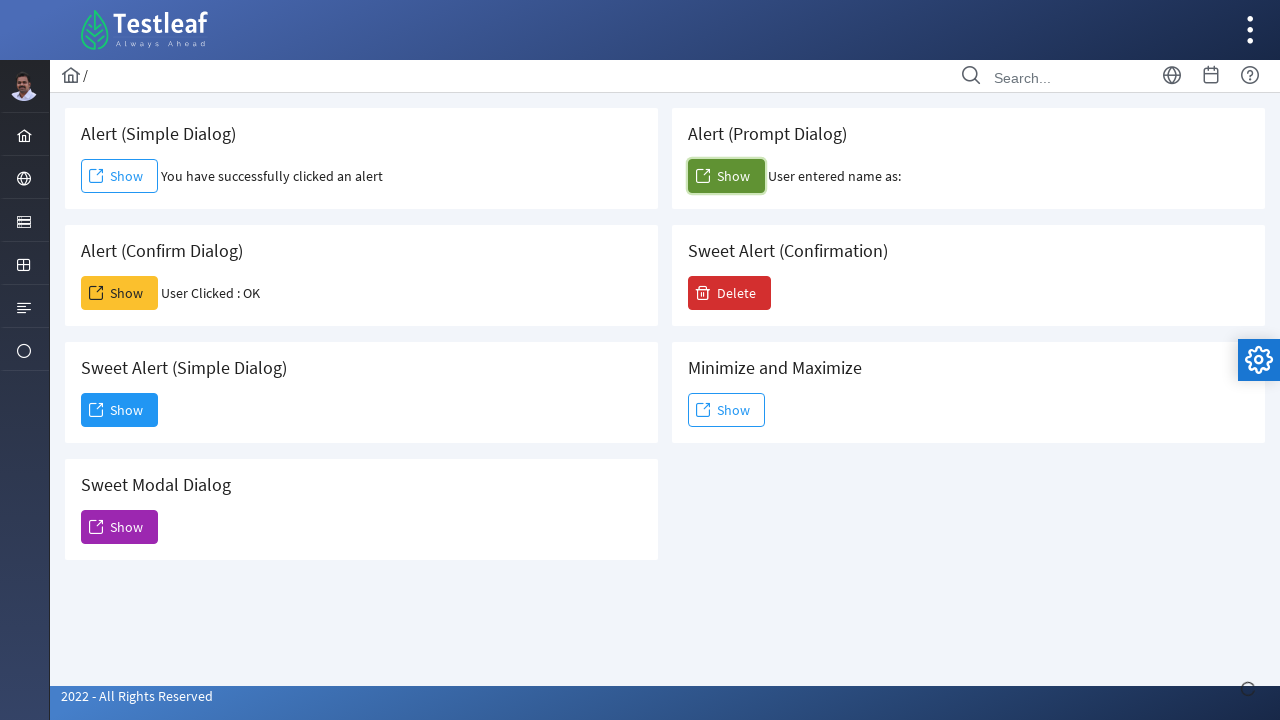

Accepted prompt dialog with input 'Arun'
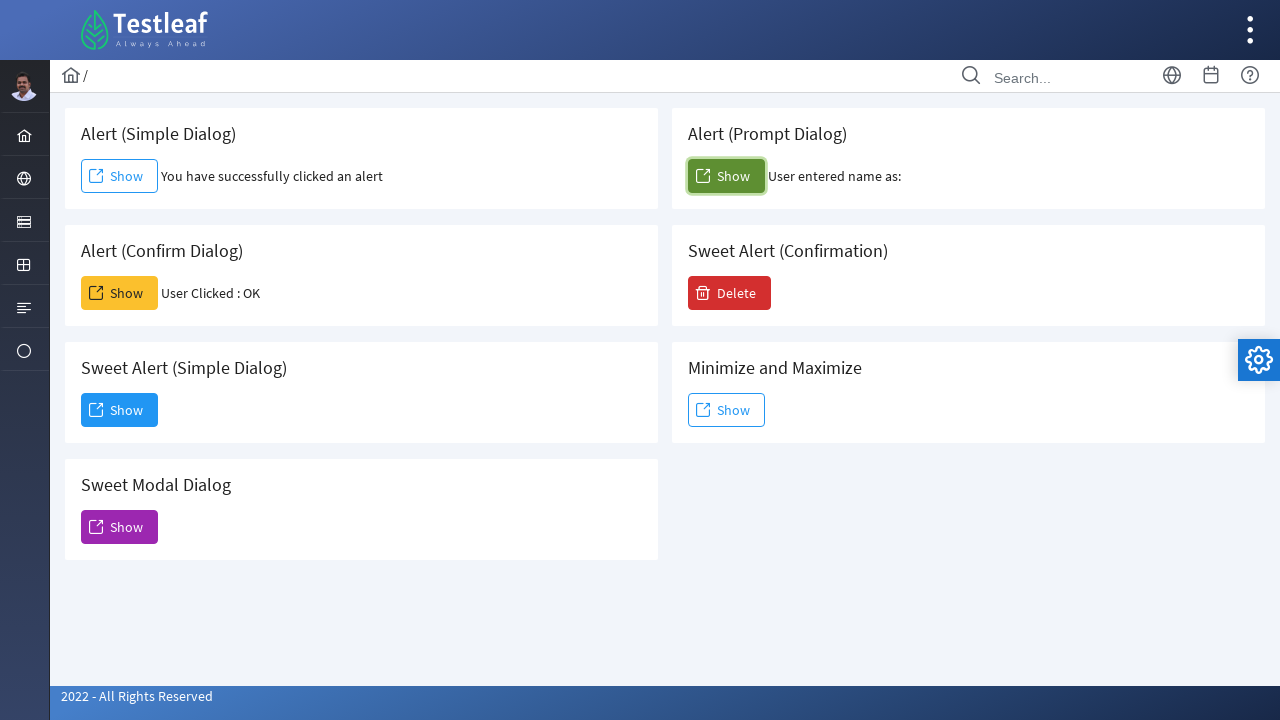

Clicked button to trigger delete confirmation dialog at (730, 293) on (//span[@class='ui-button-text ui-c'])[7]
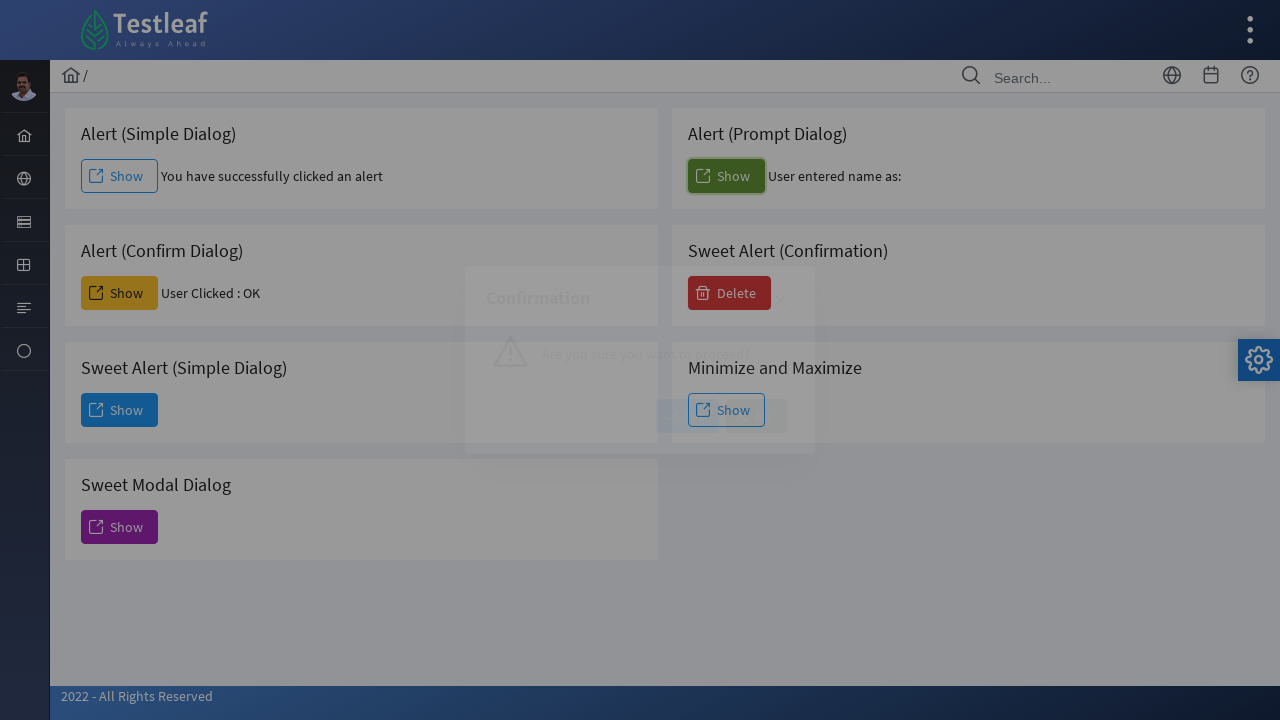

Delete confirmation dialog appeared
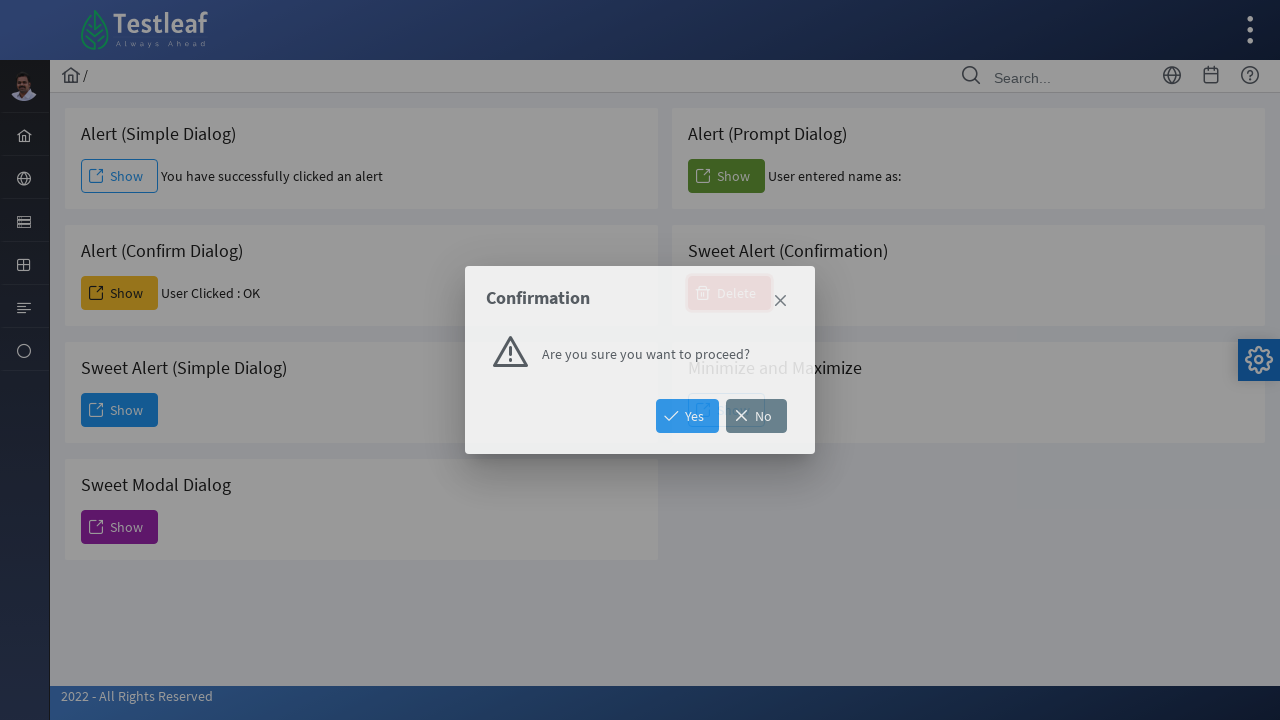

Confirmed delete action at (688, 416) on xpath=//button[@id='j_idt88:j_idt108']
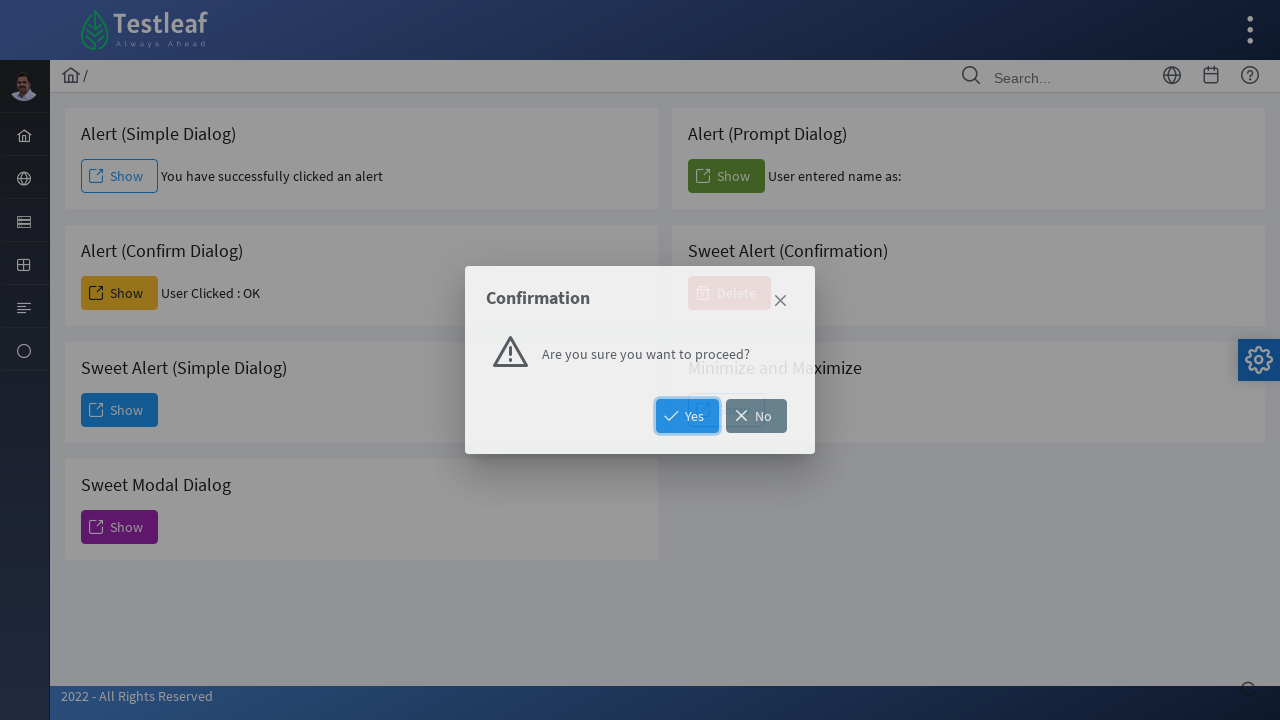

Clicked button to trigger minimize/maximize alert at (726, 410) on (//span[@class='ui-button-text ui-c'])[8]
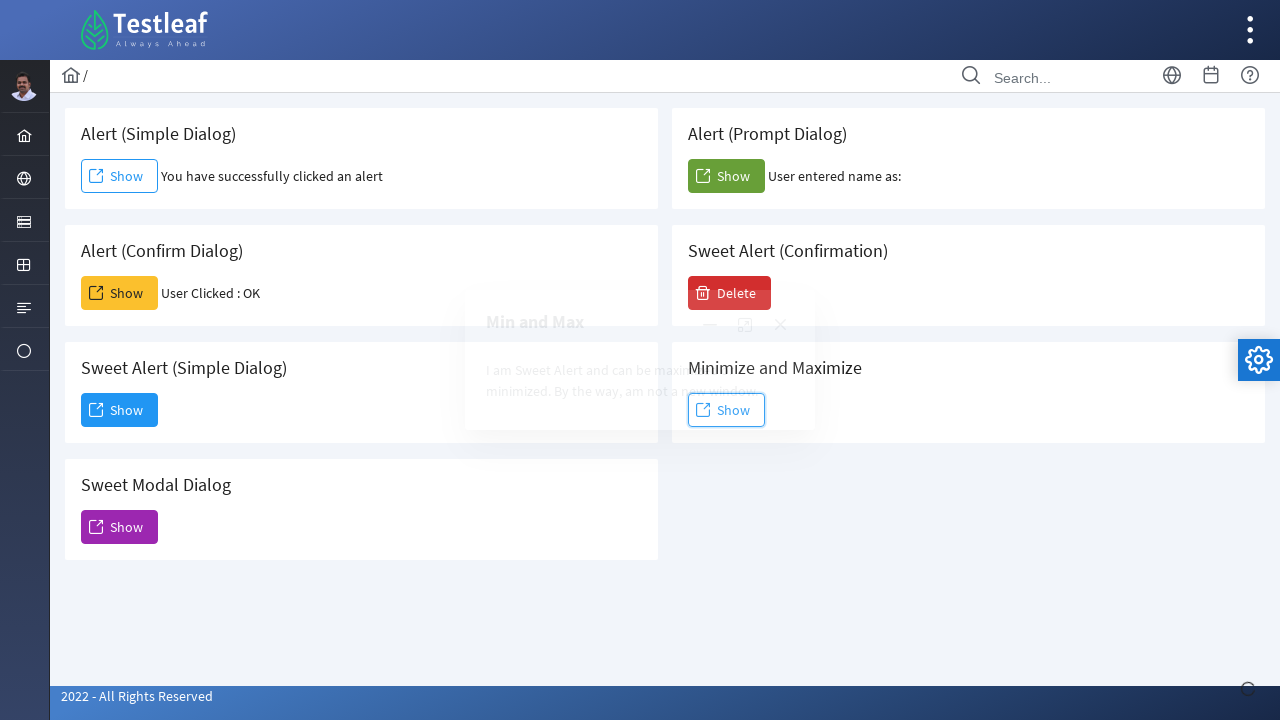

Maximized the alert dialog at (745, 325) on xpath=//span[@class='ui-icon ui-icon-extlink']
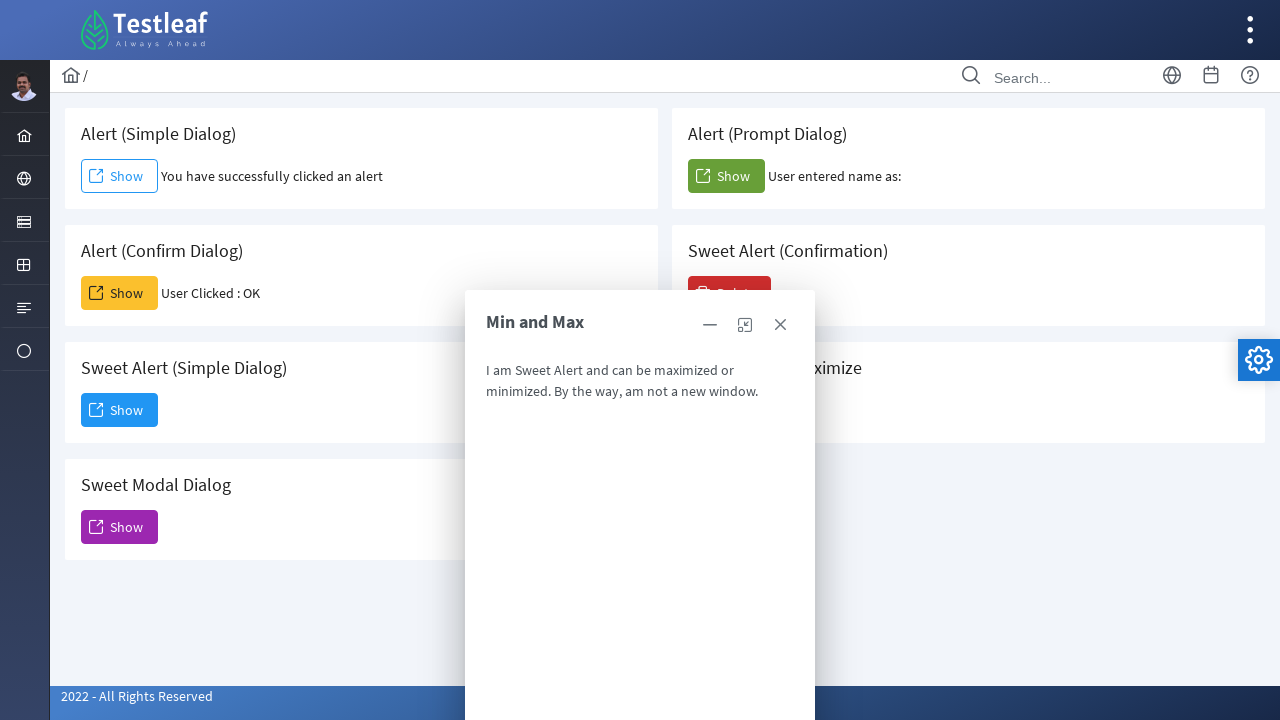

Alert content fully loaded after maximize
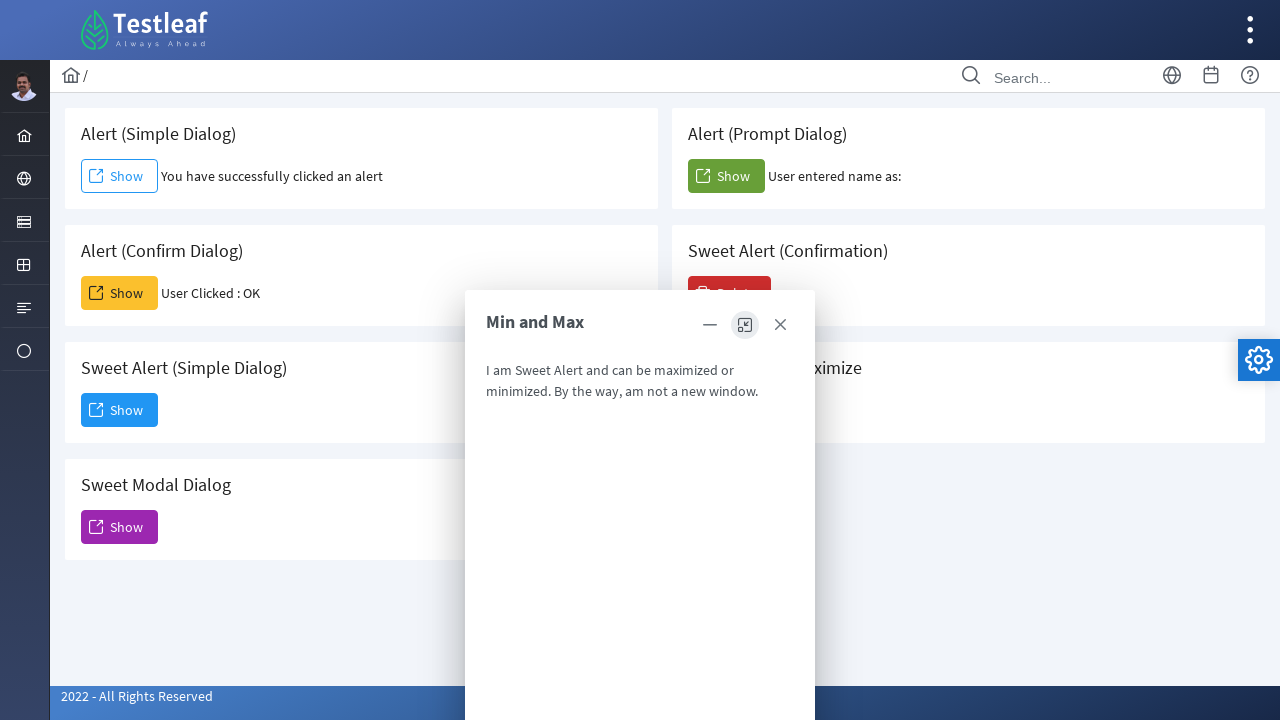

Minimized the alert dialog at (710, 325) on xpath=//span[@class='ui-icon ui-icon-minus']
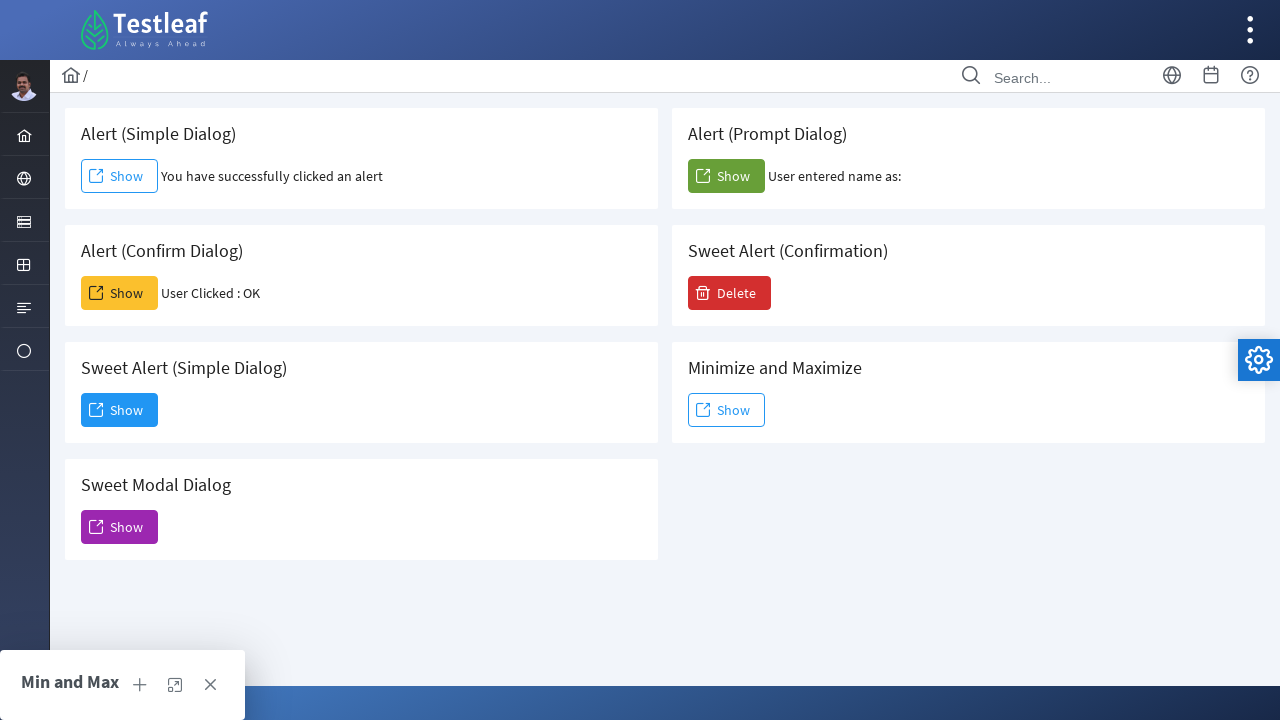

Restored the alert dialog from minimized state at (140, 685) on xpath=//span[@class='ui-icon ui-icon-plus']
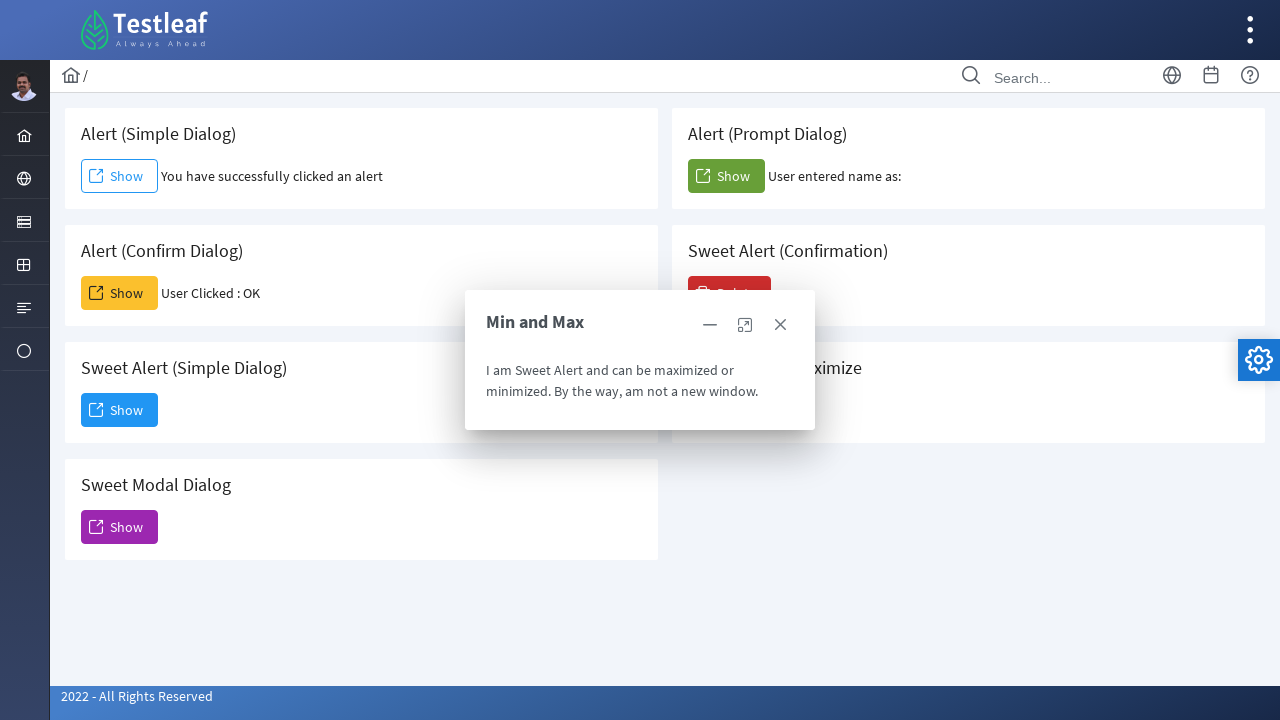

Closed the minimize/maximize alert dialog at (780, 325) on (//span[@class='ui-icon ui-icon-closethick'])[3]
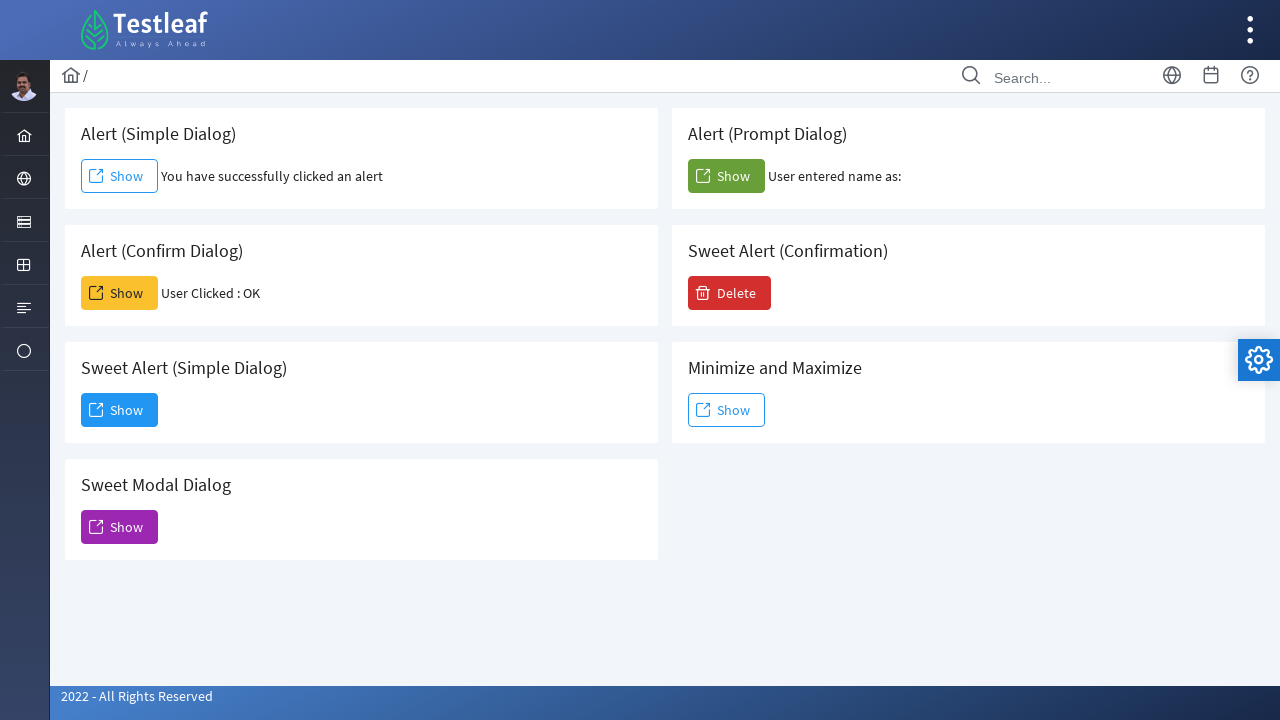

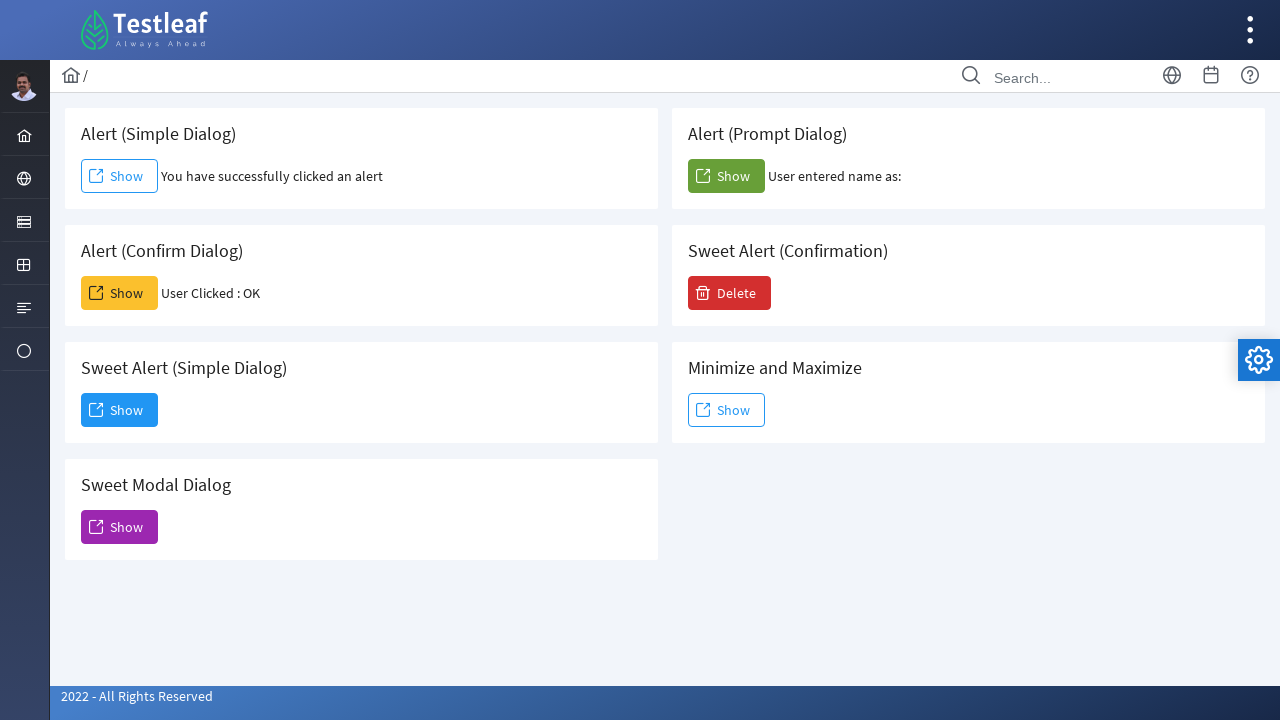